Navigates to an automation practice page and interacts with a product table, verifying table structure by accessing rows, headers, and cell values.

Starting URL: https://www.rahulshettyacademy.com/AutomationPractice/

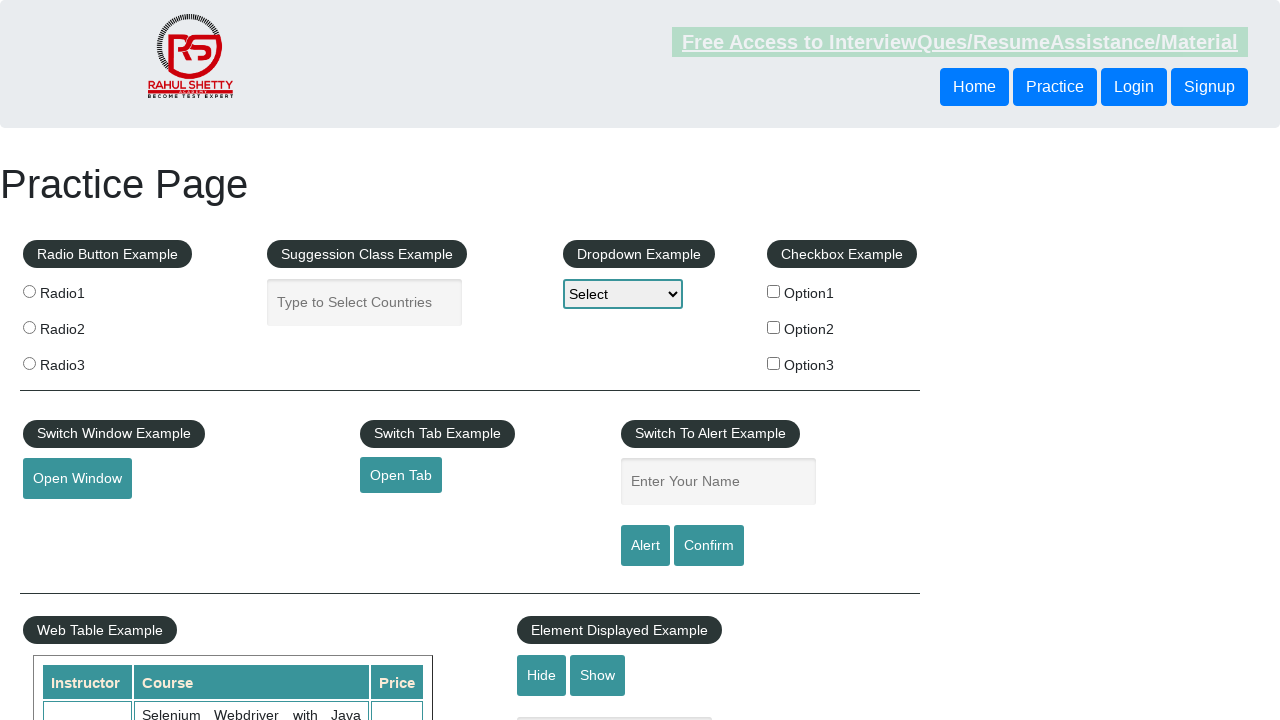

Waited for product table to load
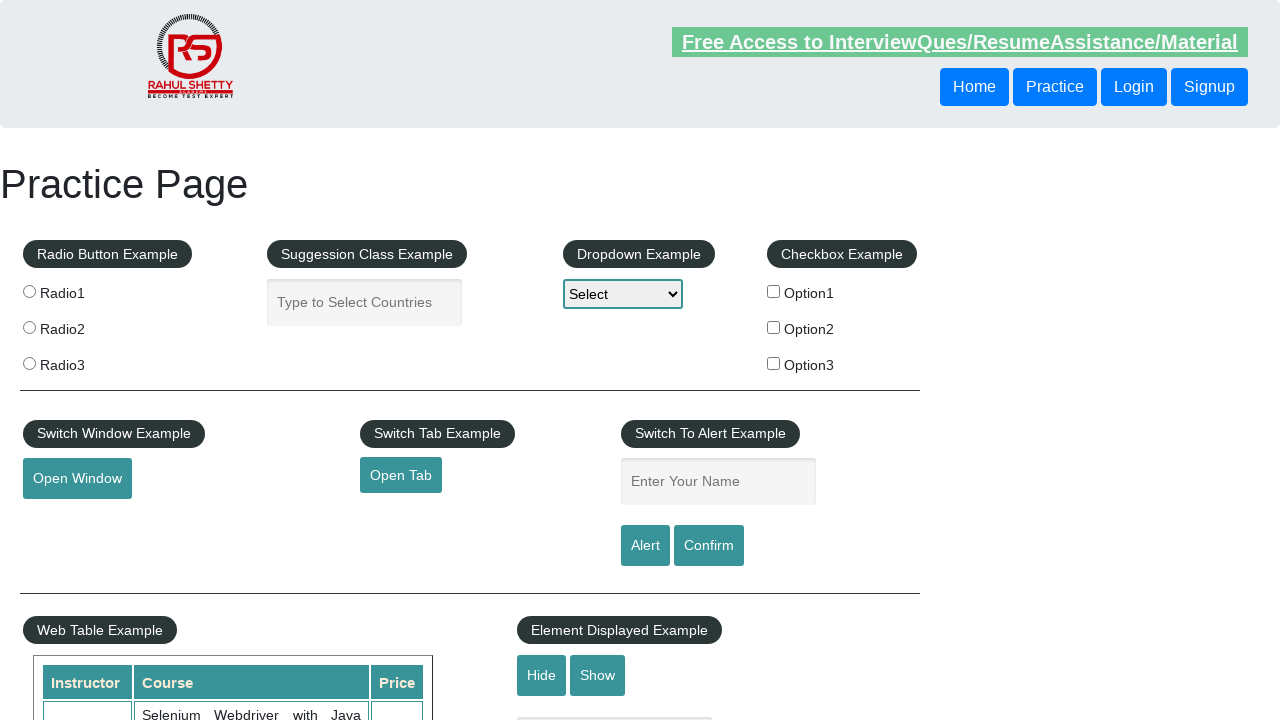

Verified table rows exist and first row is available
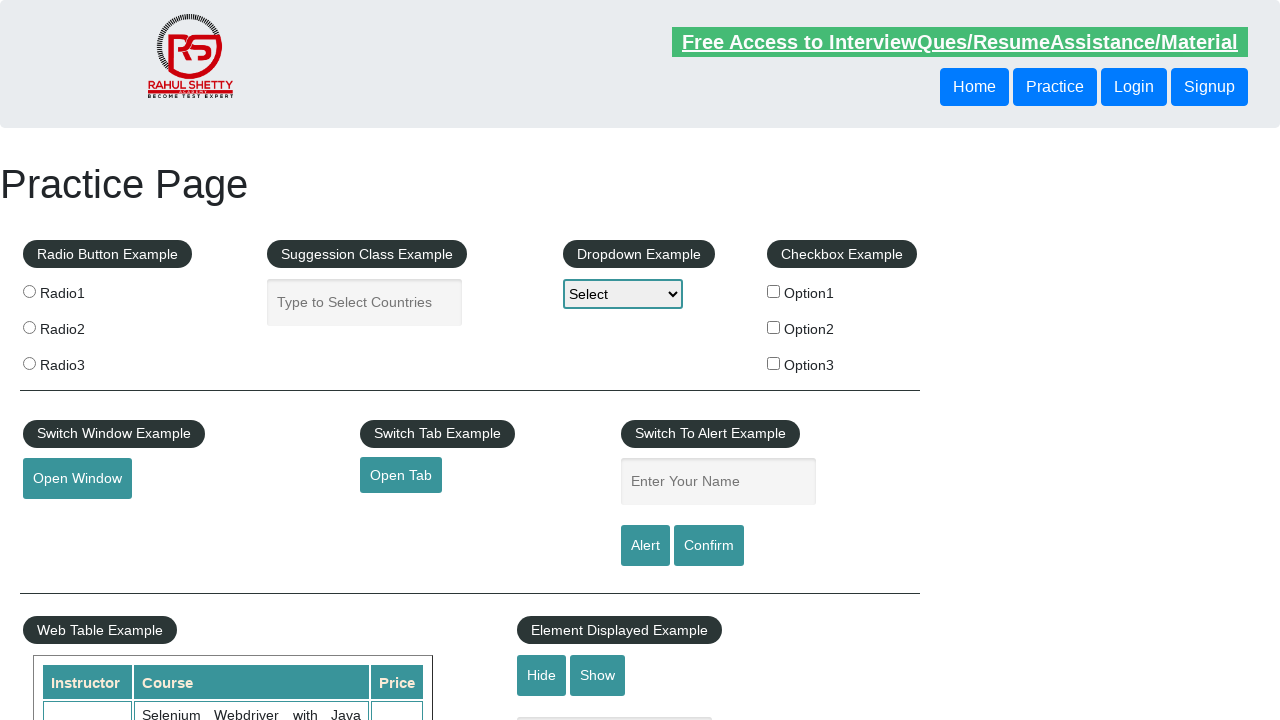

Verified table headers exist and first header is available
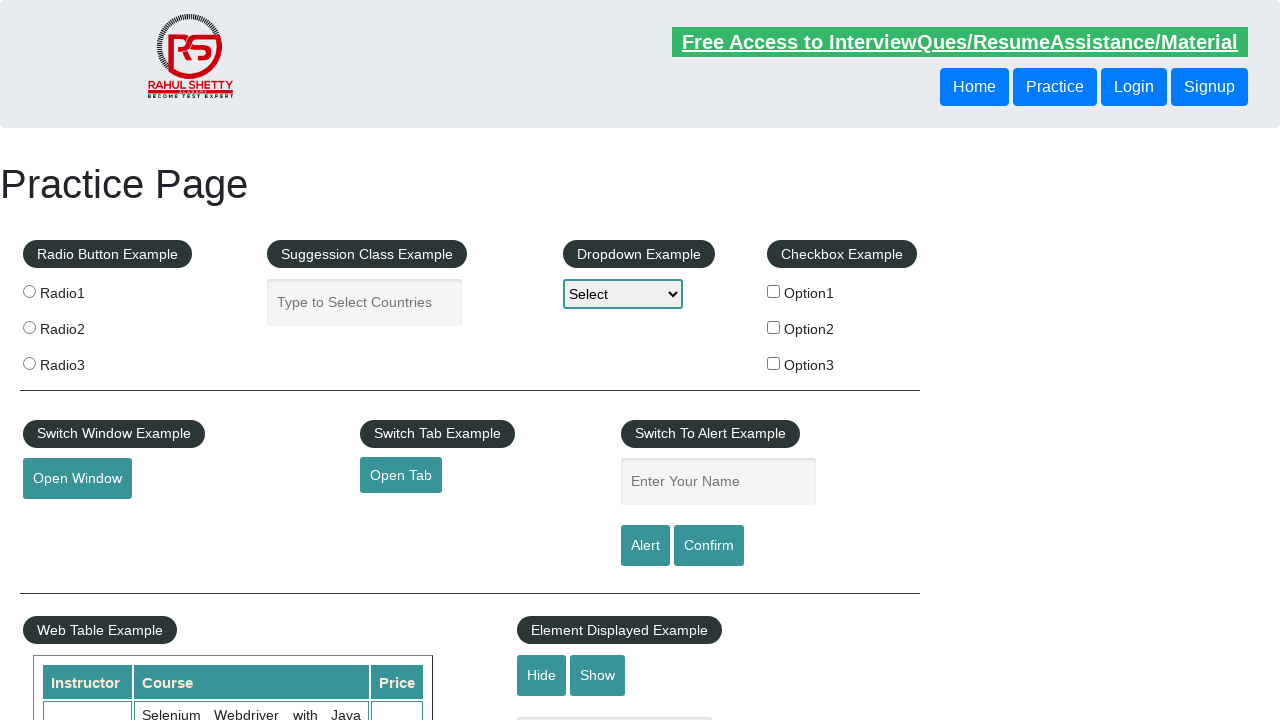

Accessed second row cells and verified first cell is available
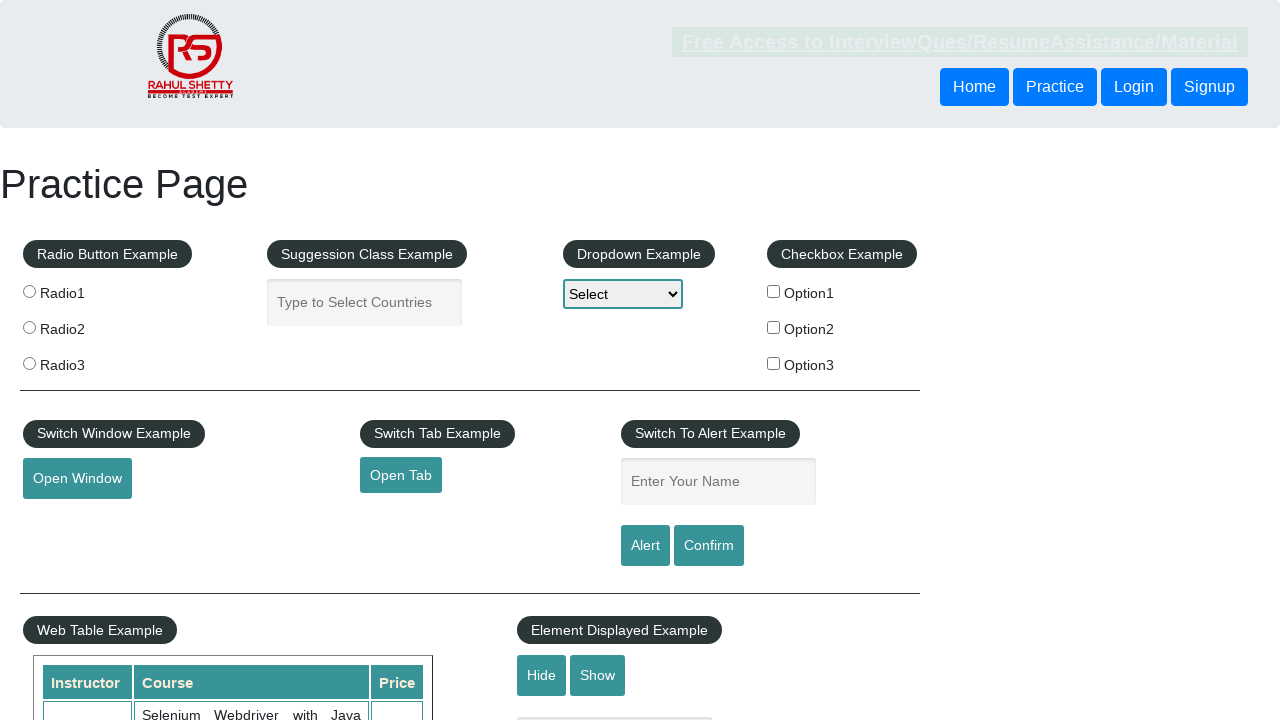

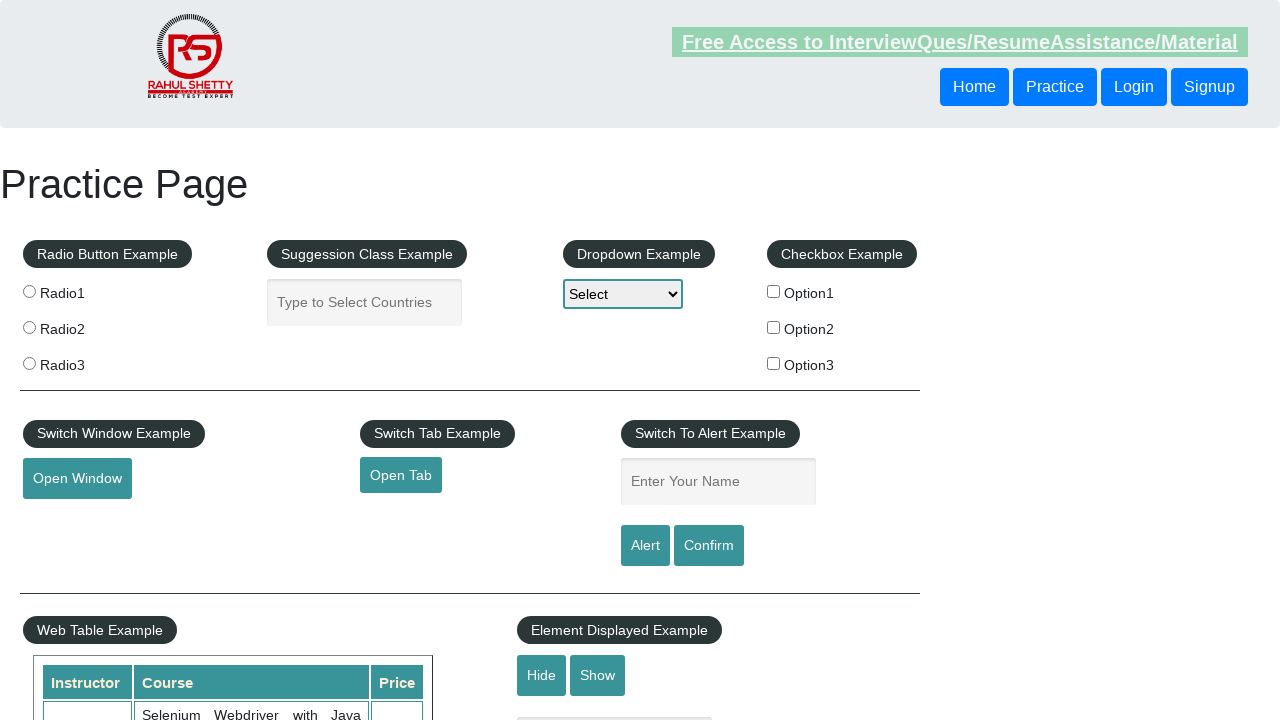